Tests dynamically loaded content where element is added to DOM after clicking start button

Starting URL: https://the-internet.herokuapp.com/dynamic_loading/2

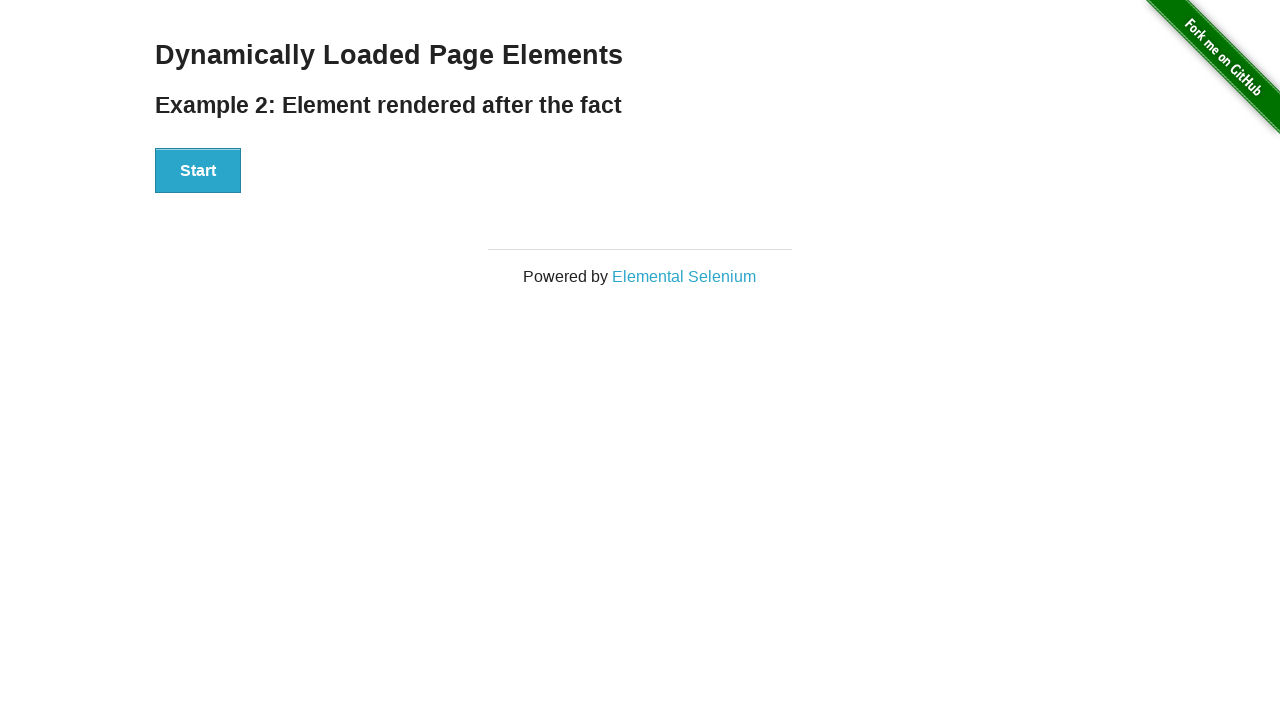

Clicked Start button to trigger dynamic content loading at (198, 171) on #start button
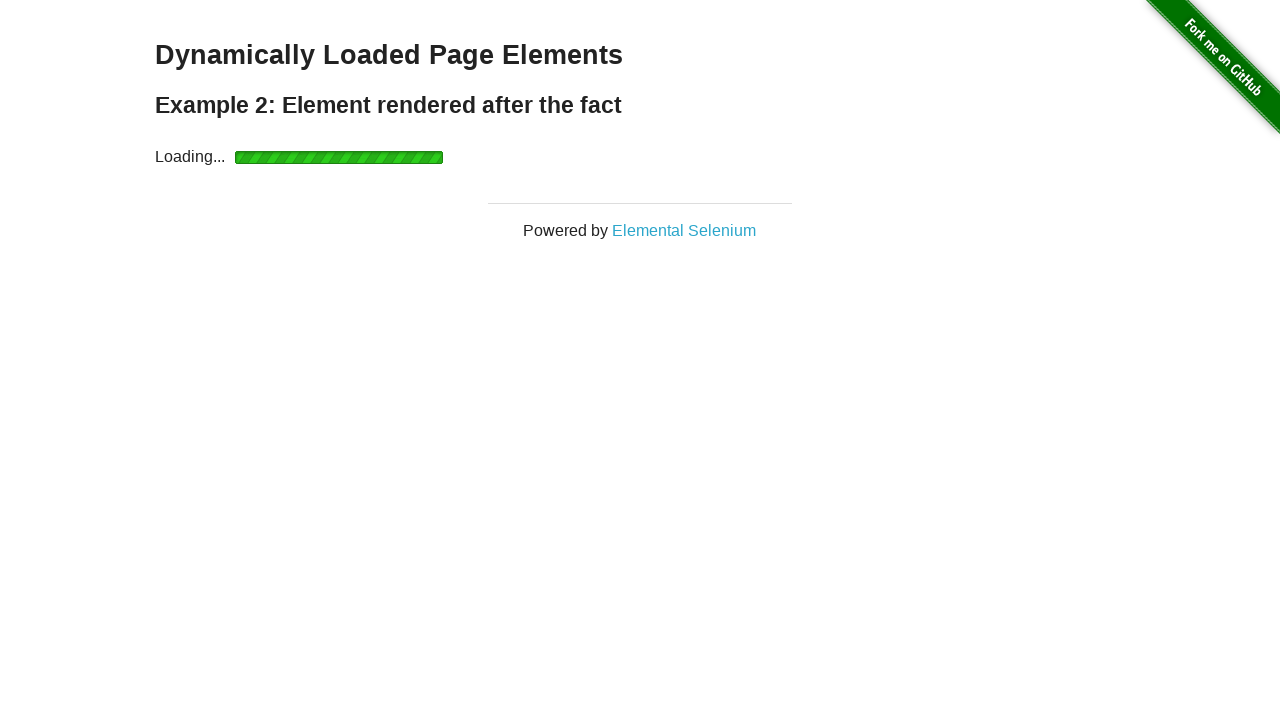

Waited for dynamically loaded content to appear - h4 element became visible
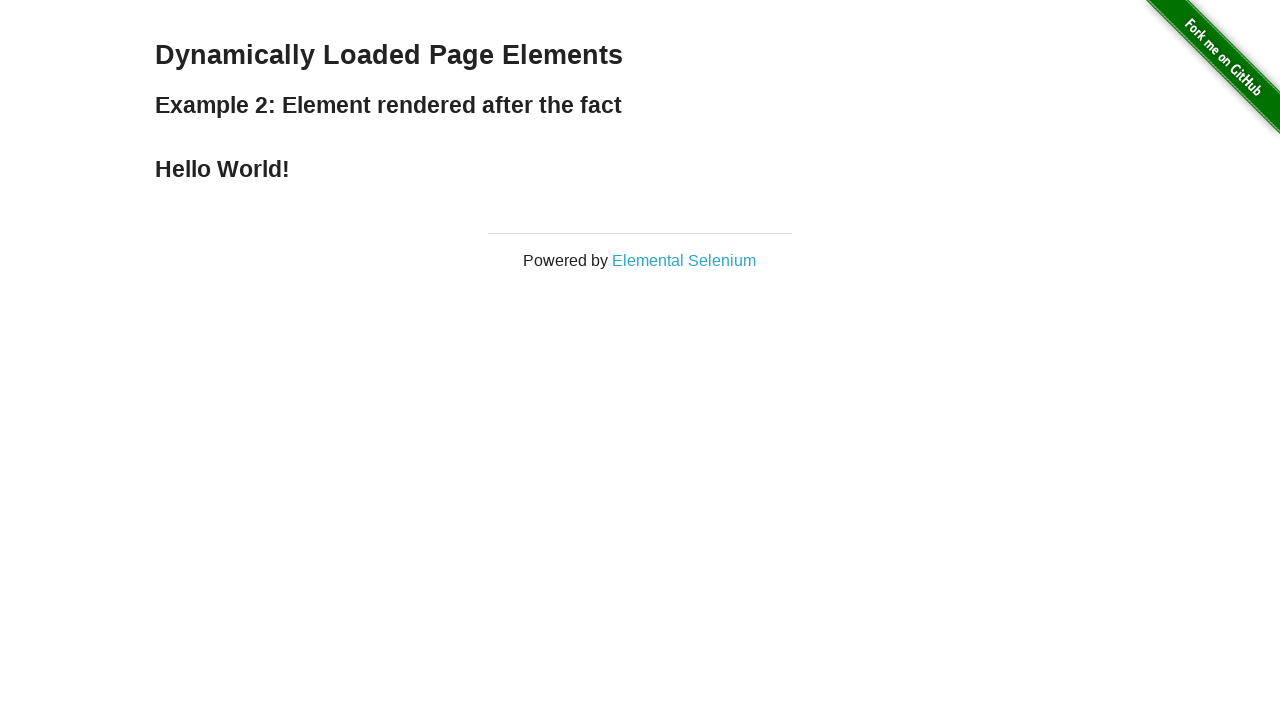

Located the h4 element in #finish container
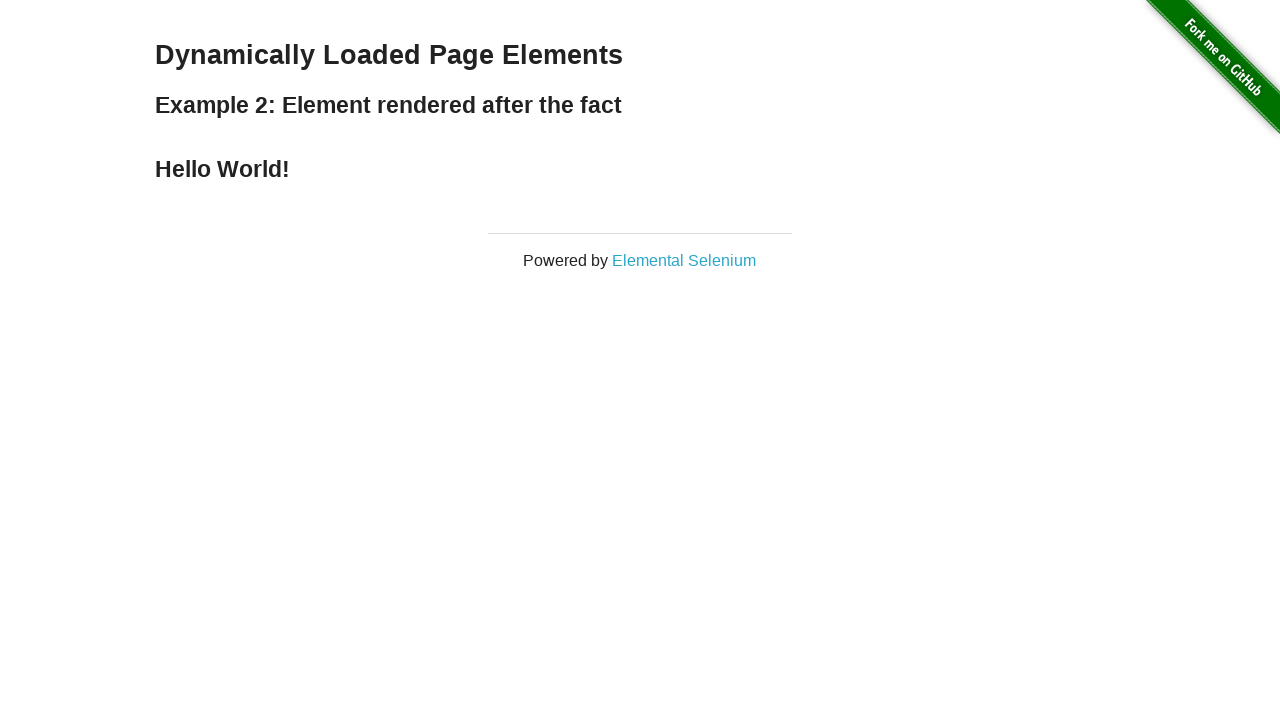

Assertion passed - dynamically loaded text is visible
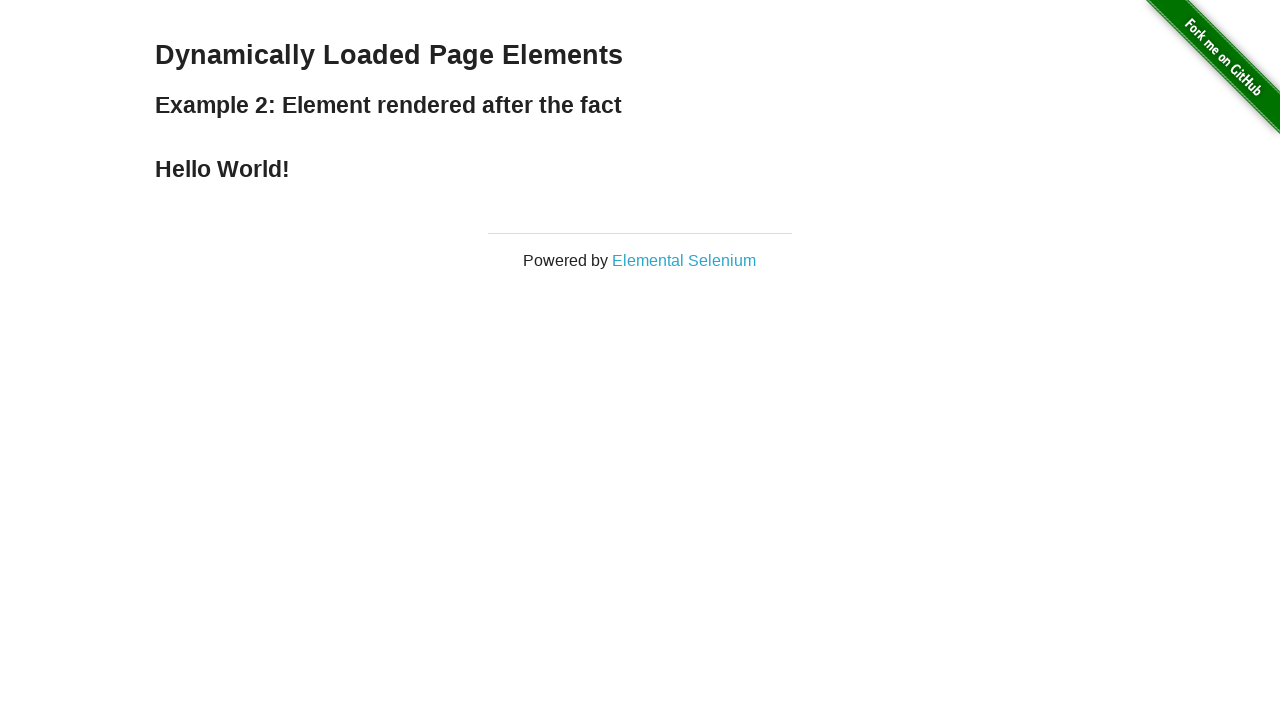

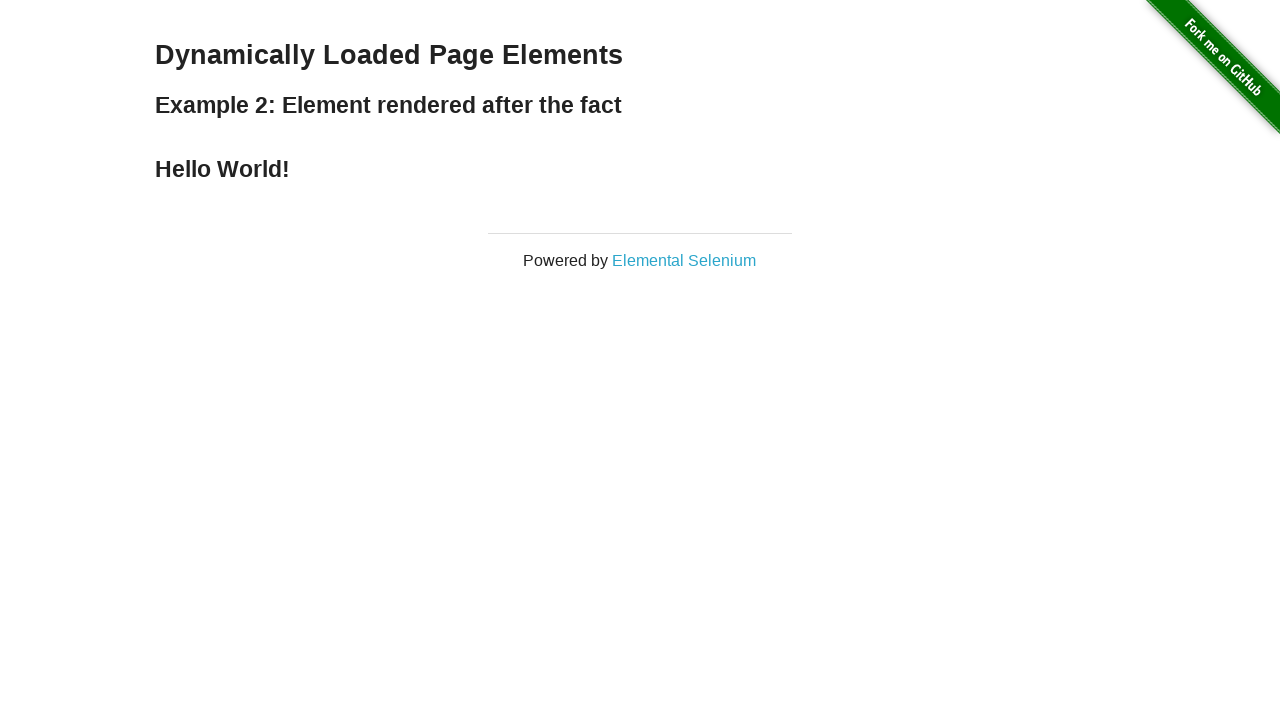